Tests popup window handling by opening a new tab/window, switching to it, and interacting with elements in the child window

Starting URL: https://skpatro.github.io/demo/links/

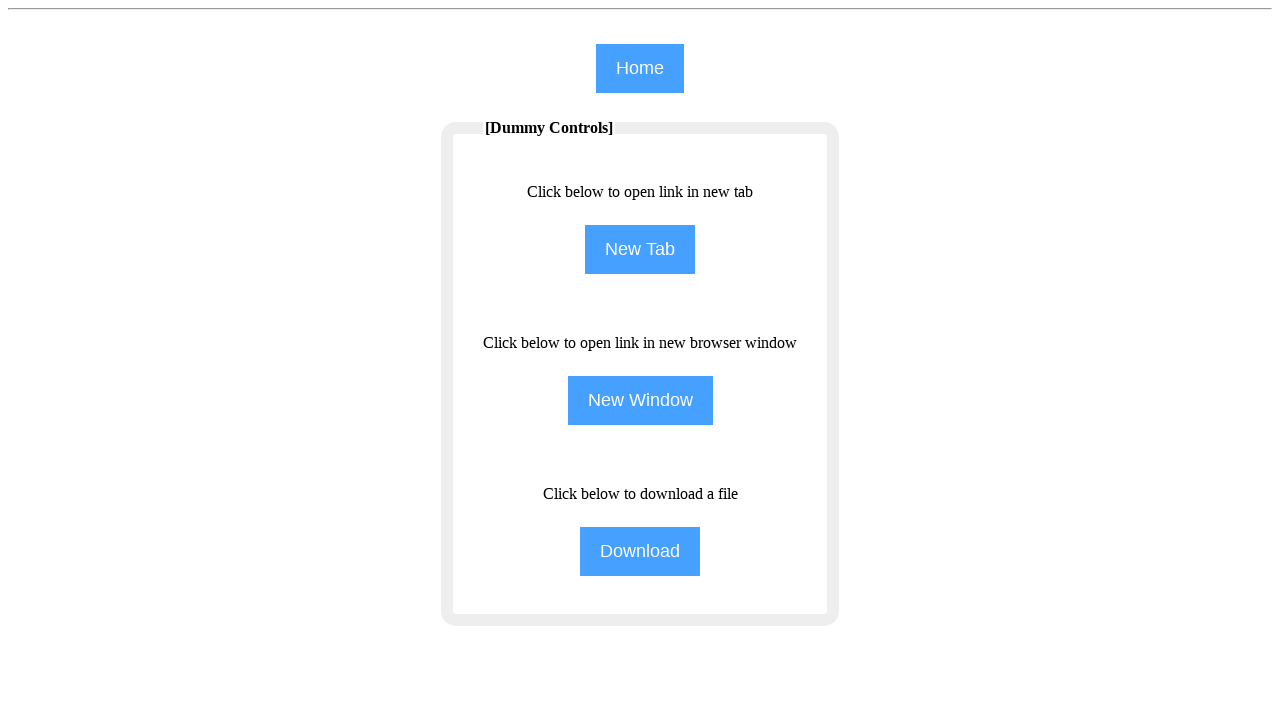

Clicked 'New Tab' button to open a new window/tab at (640, 250) on (//input[@type='button'])[2]
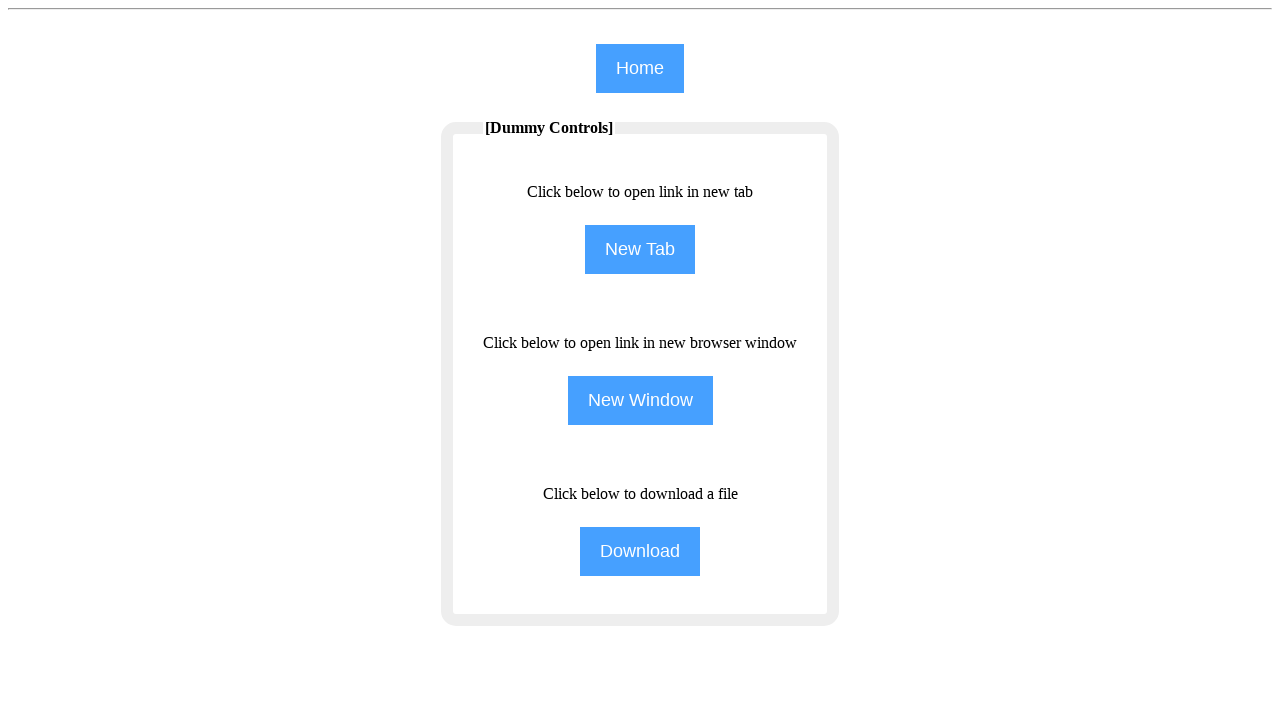

New page/tab opened and reference obtained
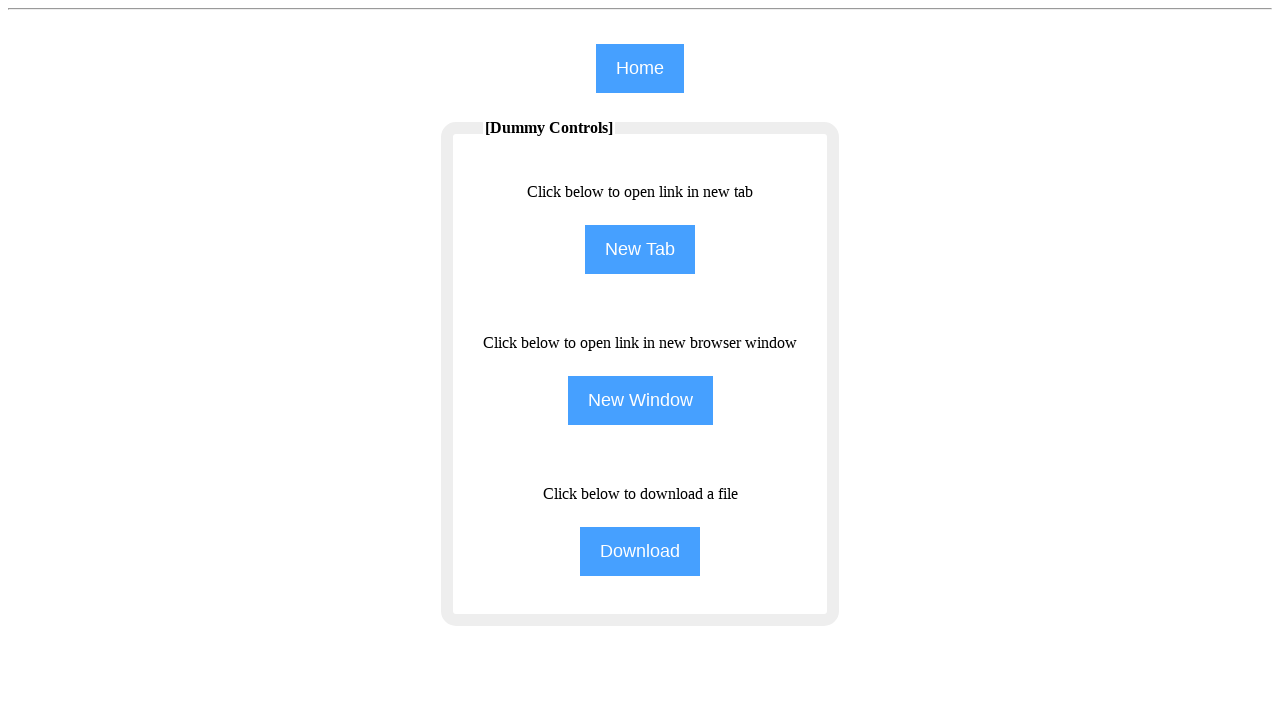

New page fully loaded
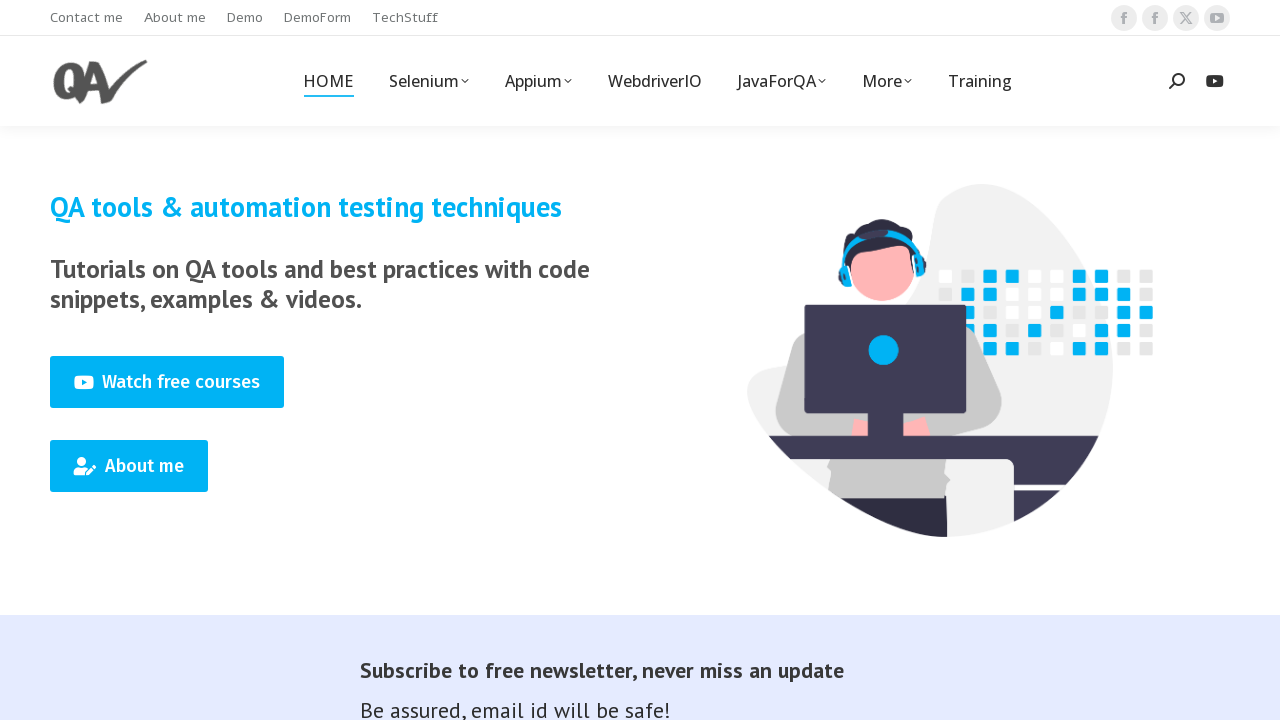

Clicked training link in the child window at (980, 81) on (//span[@class='menu-text'])[22]
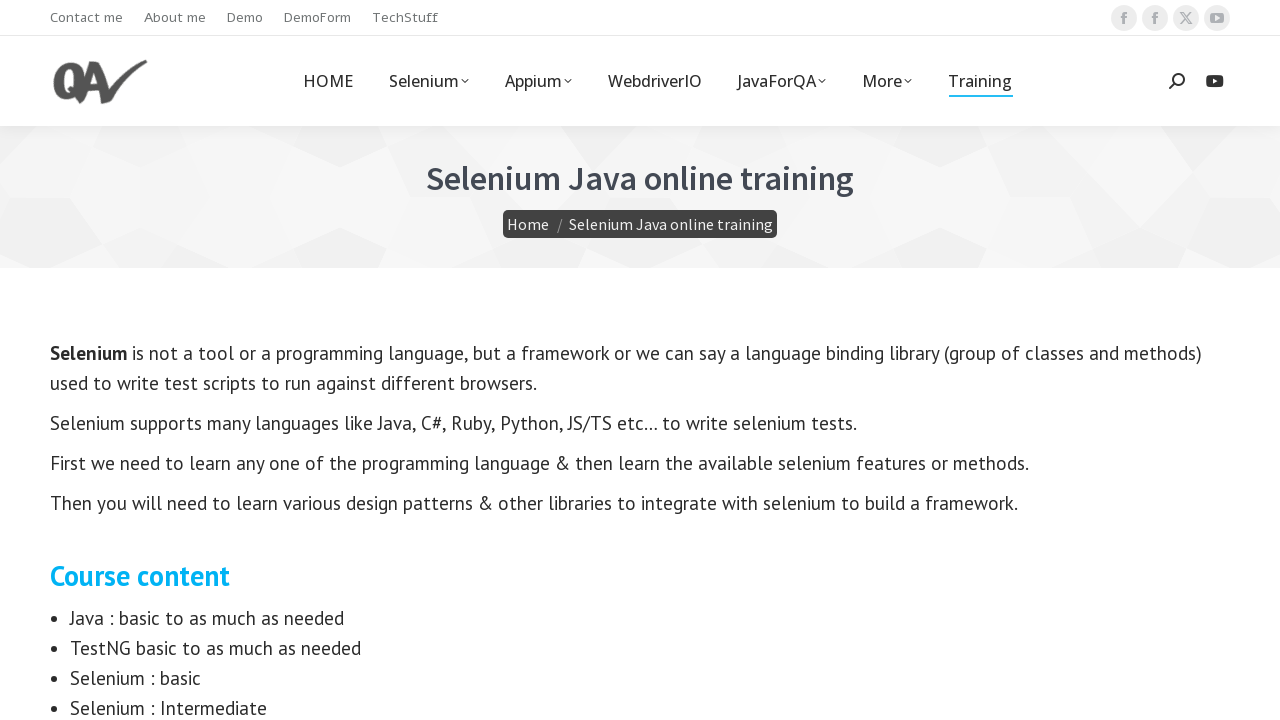

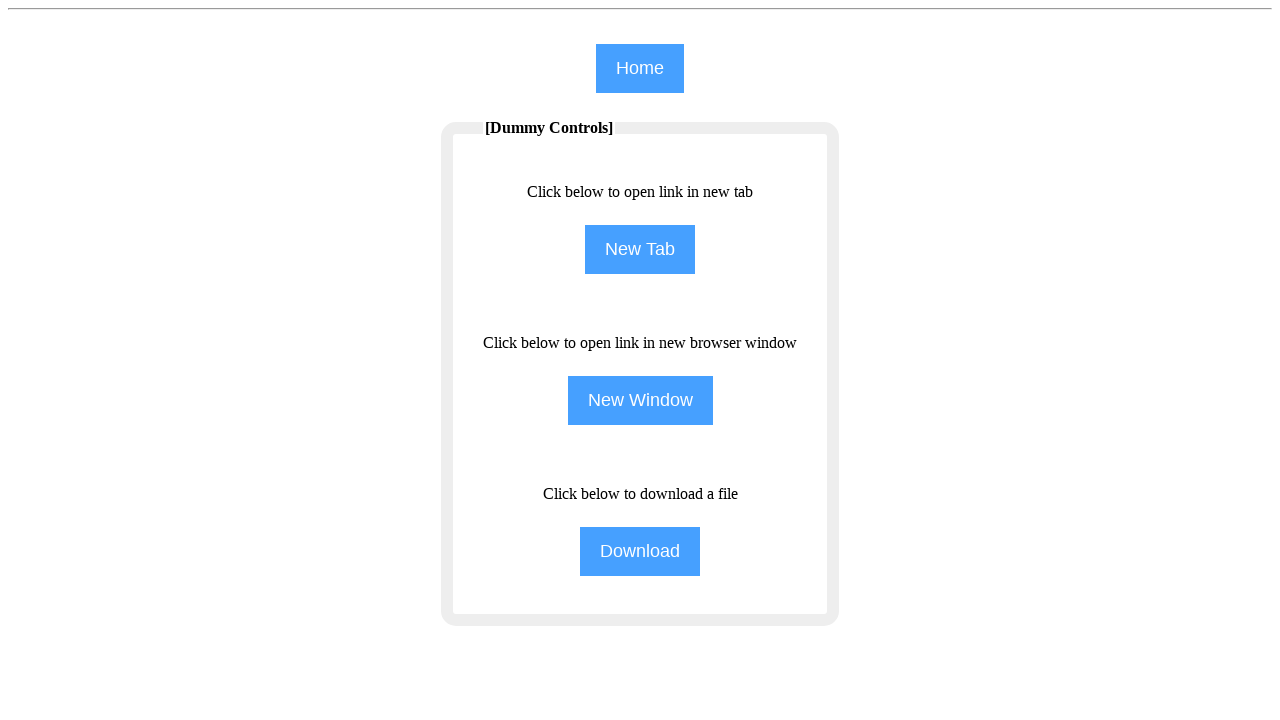